Tests page scrolling functionality by navigating to a tutorials website and scrolling to the footer element using JavaScript execution.

Starting URL: https://www.hyrtutorials.com/

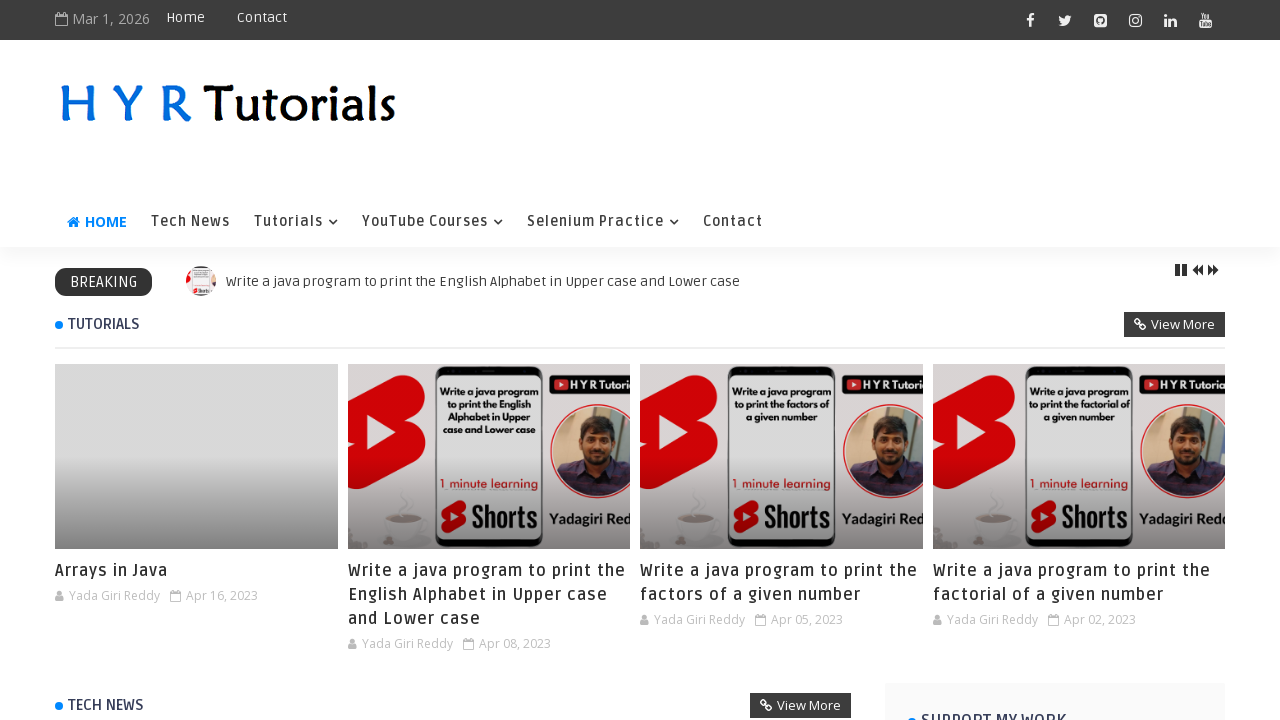

Navigated to tutorials website at https://www.hyrtutorials.com/
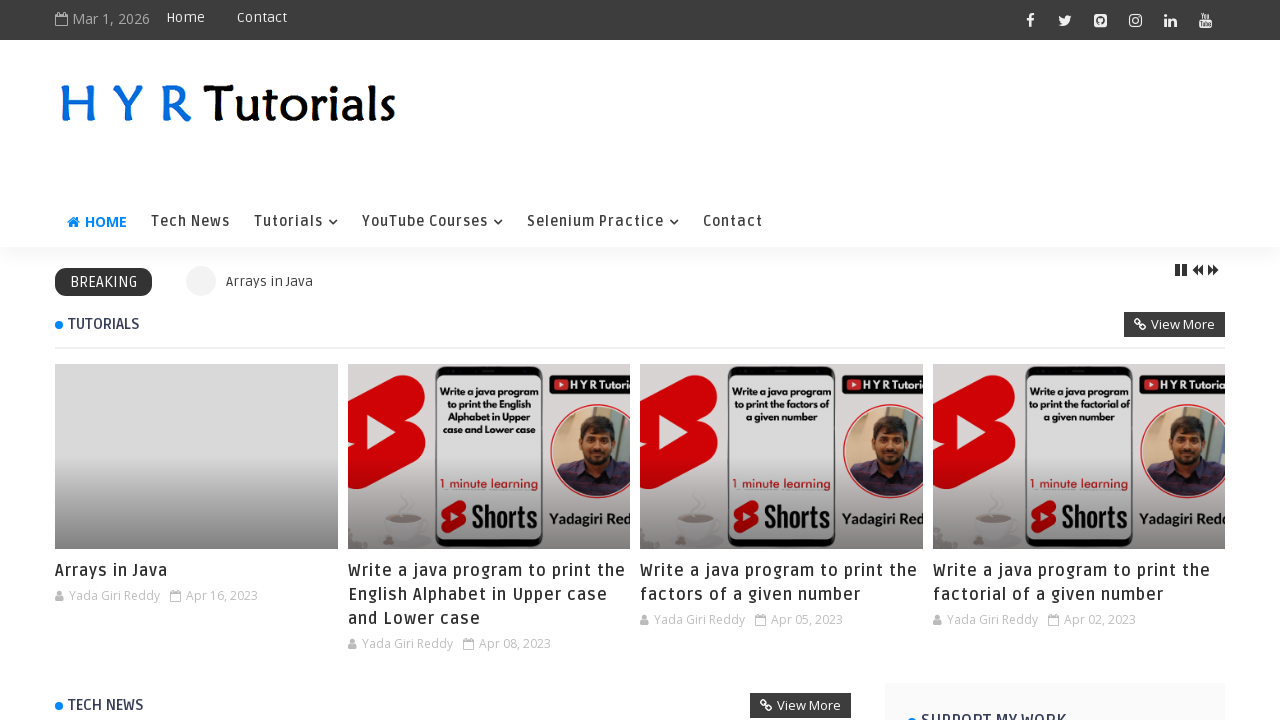

Executed JavaScript to scroll to footer element
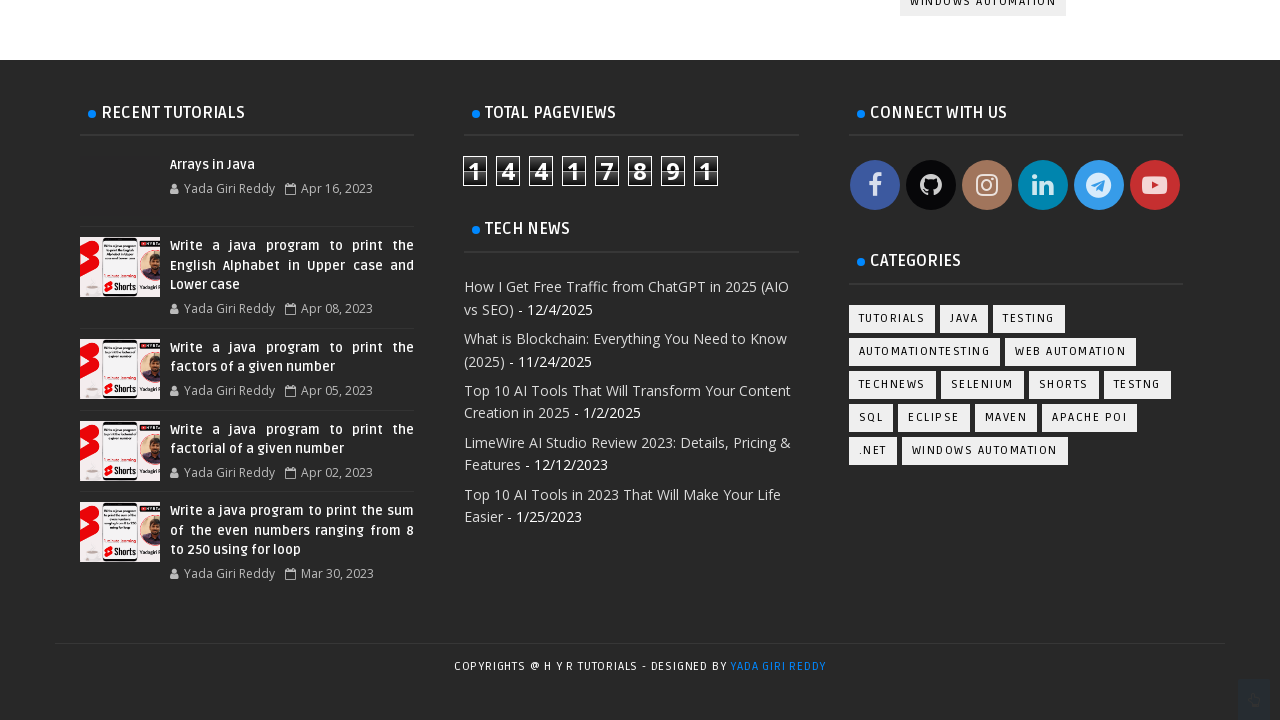

Footer element became visible after scrolling
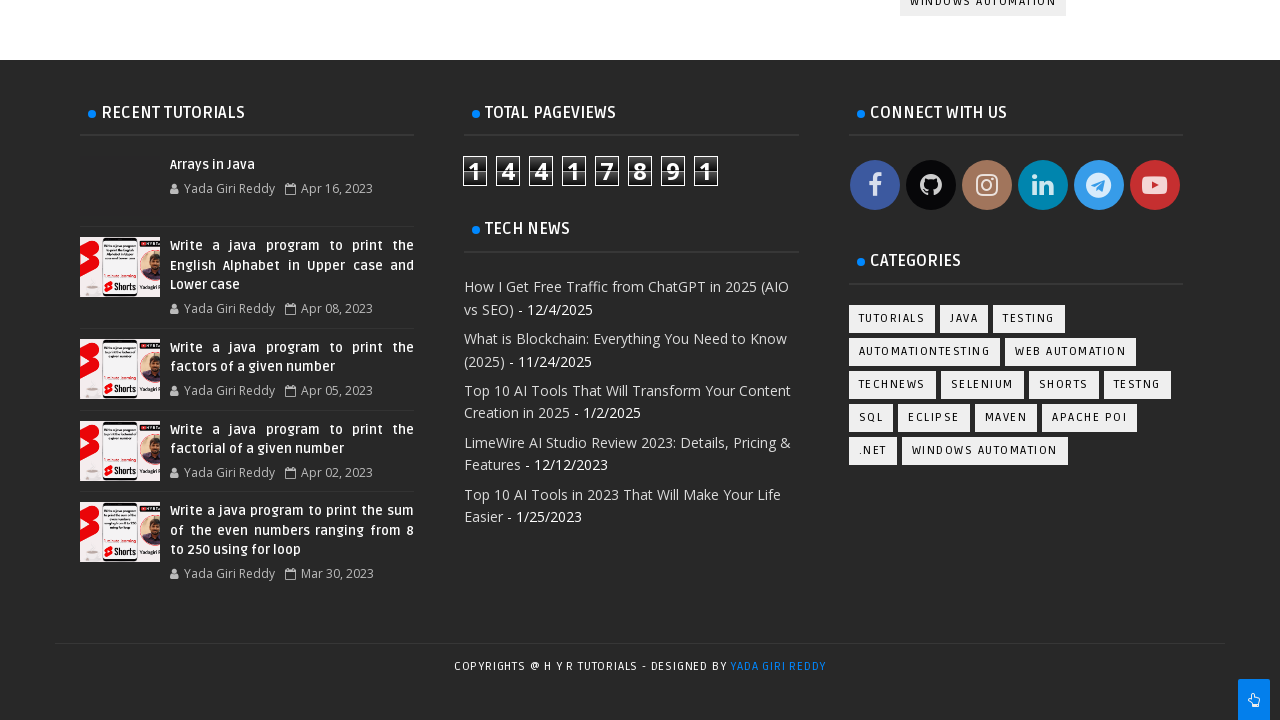

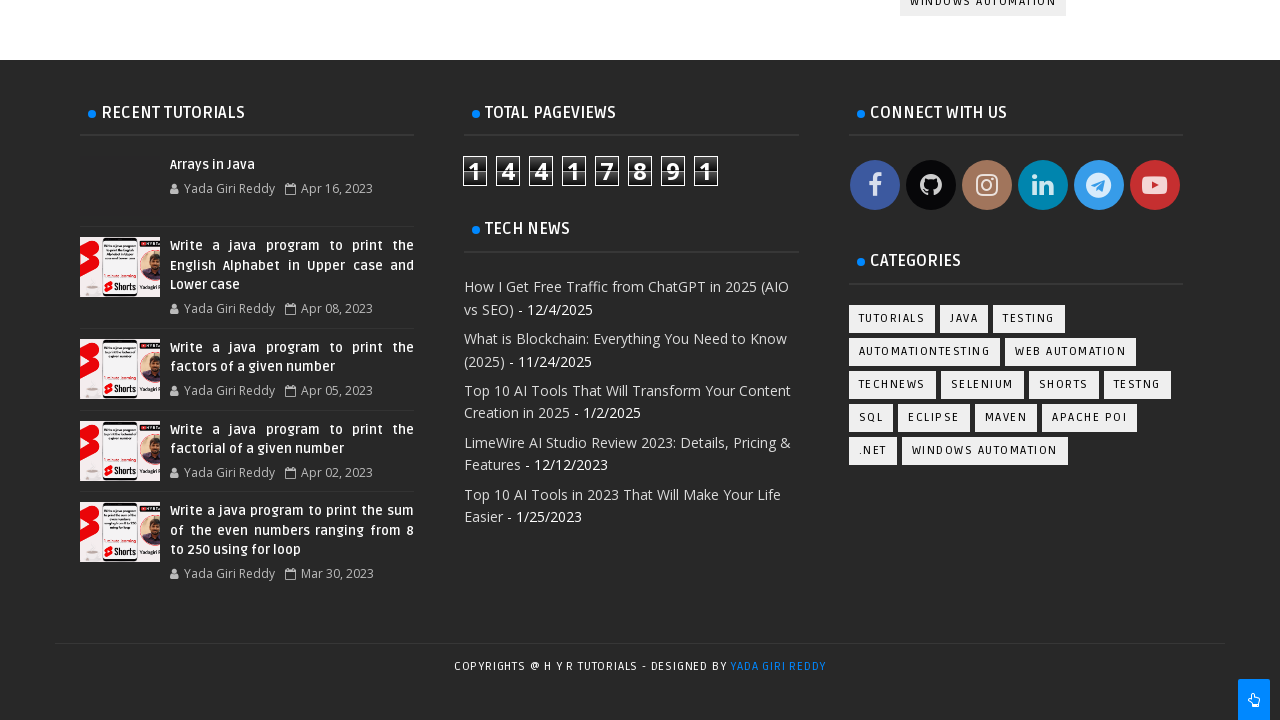